Tests passenger selection dropdown by clicking to open it, adding 4 more adults (for a total of 5), and verifying the displayed count

Starting URL: https://rahulshettyacademy.com/dropdownsPractise/

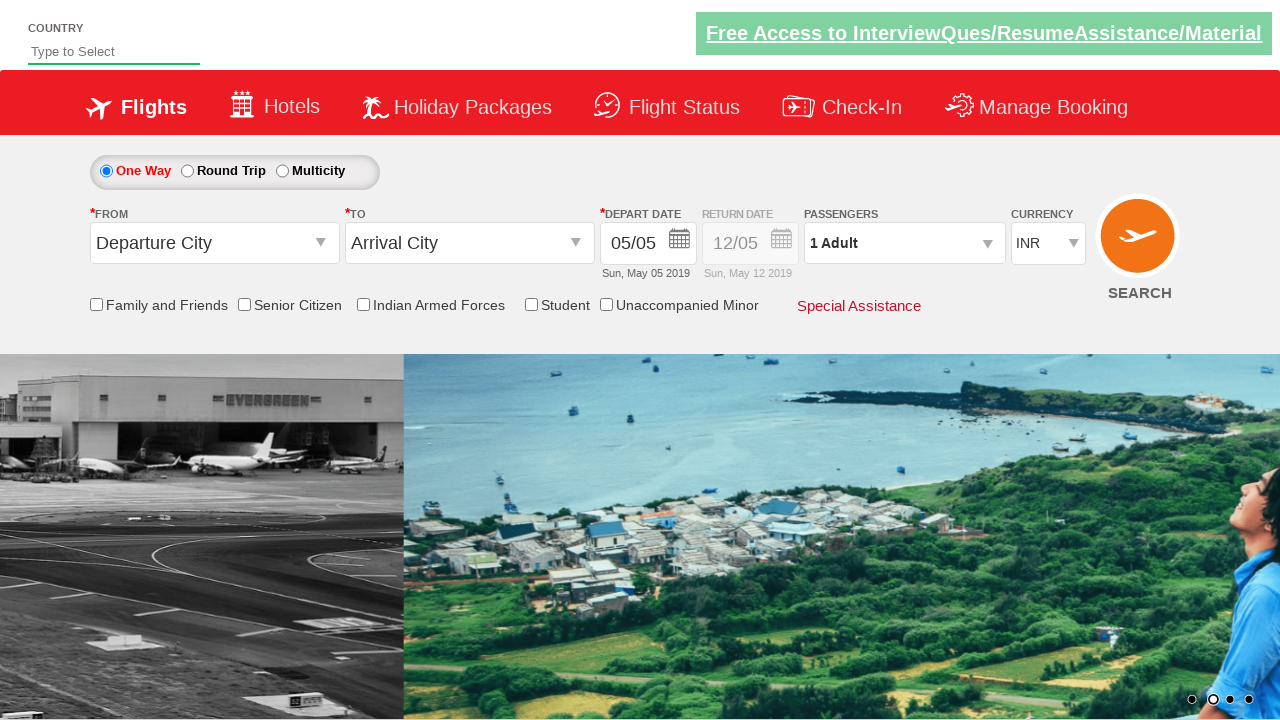

Clicked passenger info dropdown to open it at (904, 243) on #divpaxinfo
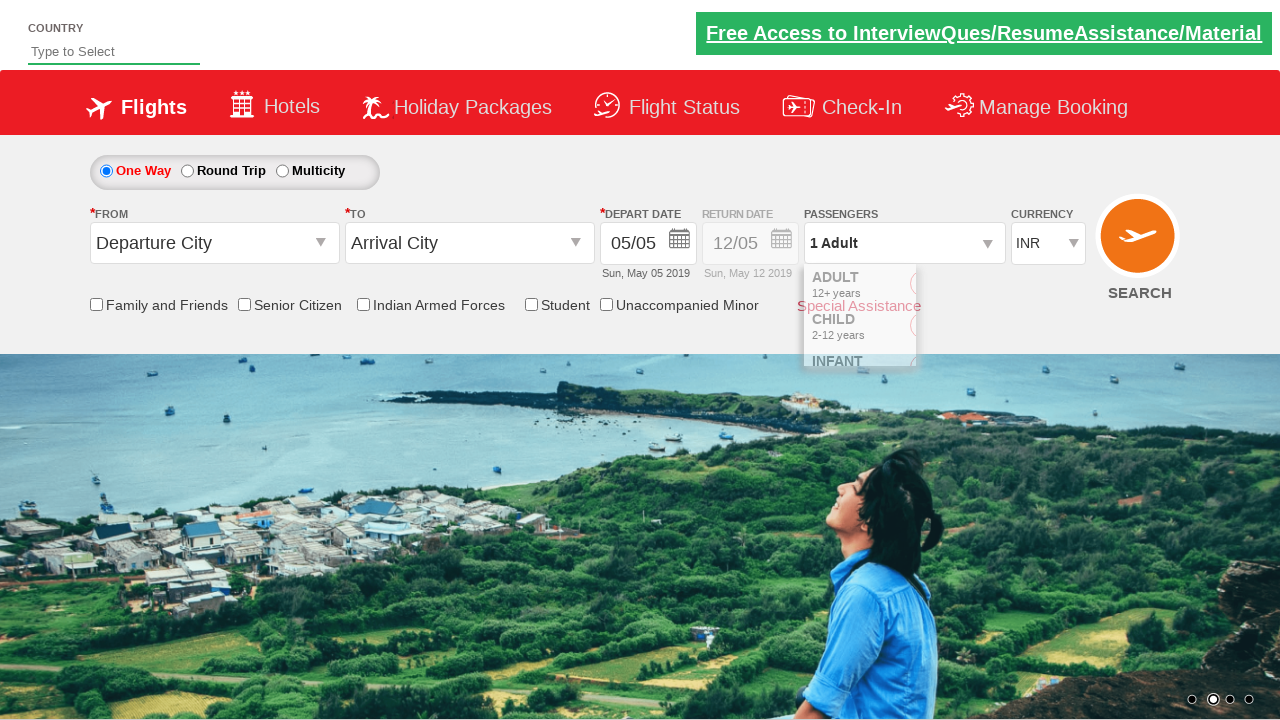

Clicked add adult button (iteration 1 of 4) at (982, 288) on #hrefIncAdt
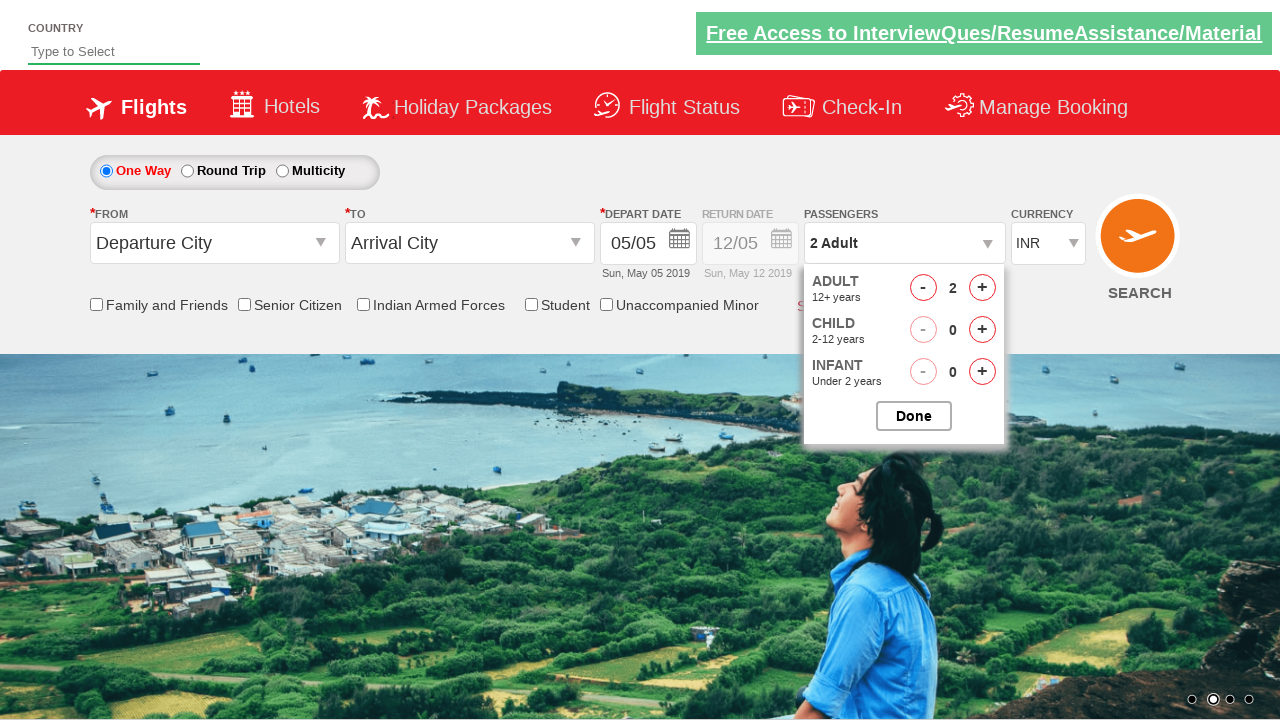

Clicked add adult button (iteration 2 of 4) at (982, 288) on #hrefIncAdt
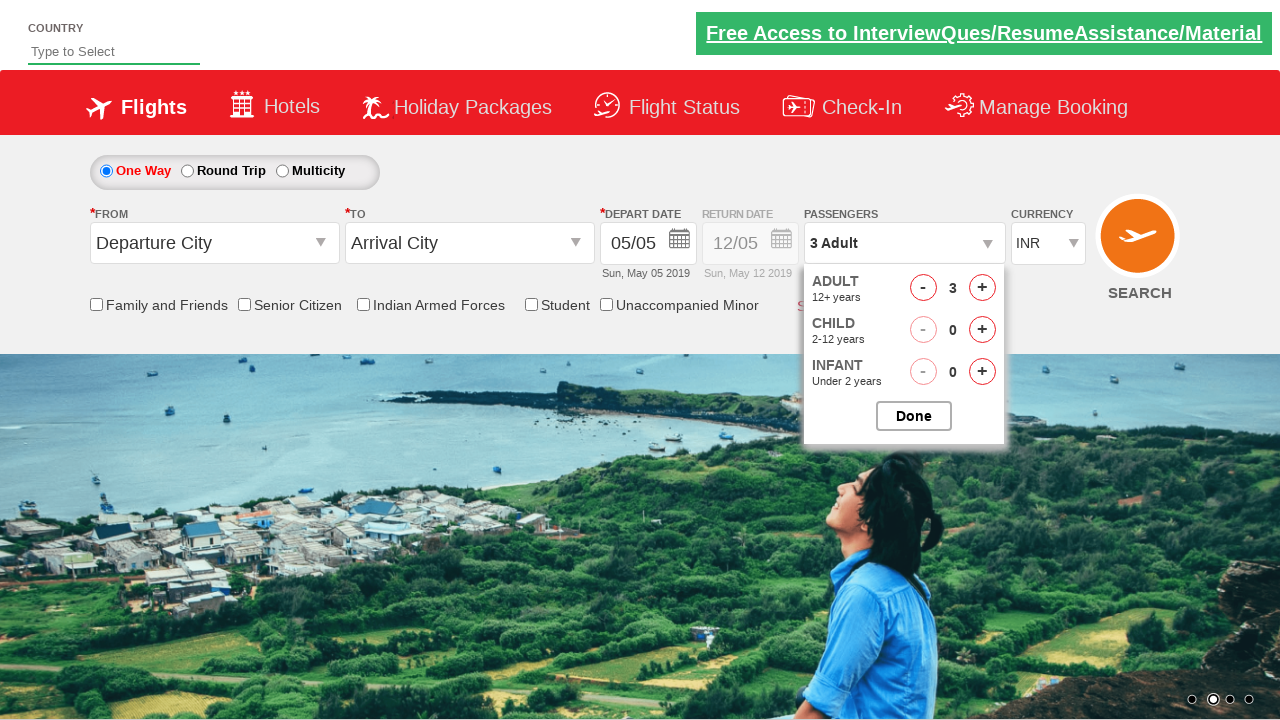

Clicked add adult button (iteration 3 of 4) at (982, 288) on #hrefIncAdt
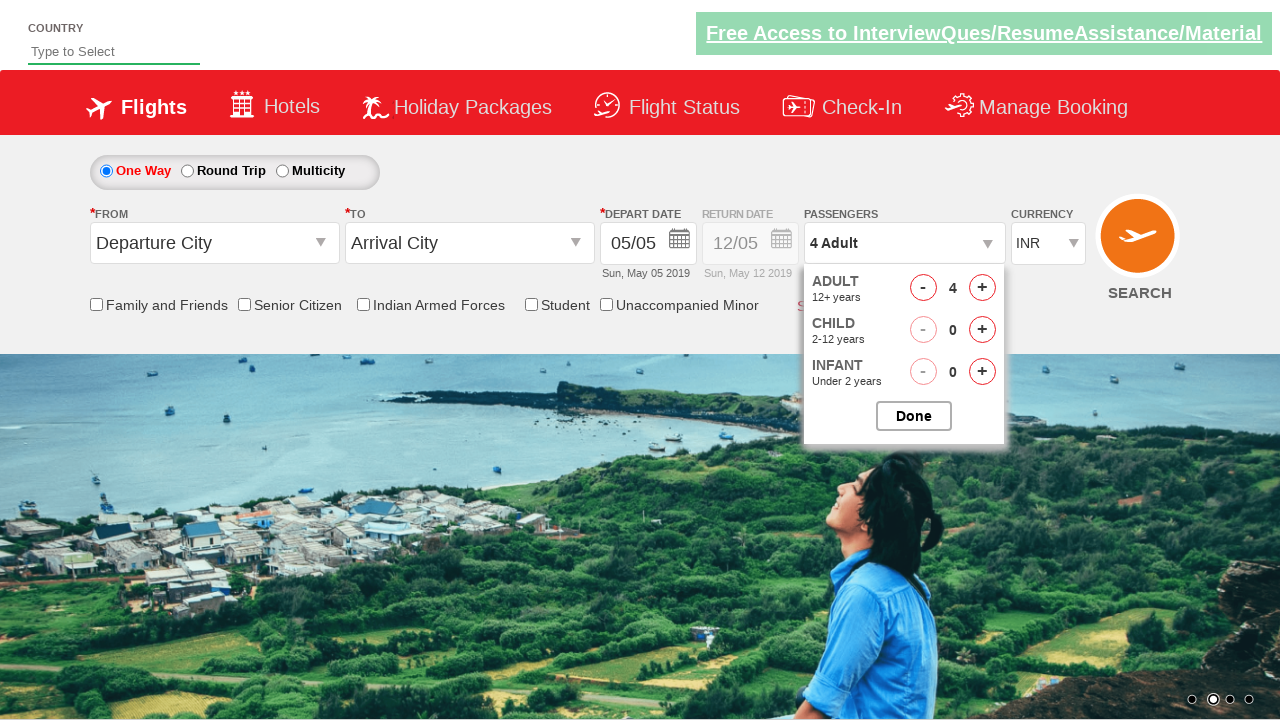

Clicked add adult button (iteration 4 of 4) at (982, 288) on #hrefIncAdt
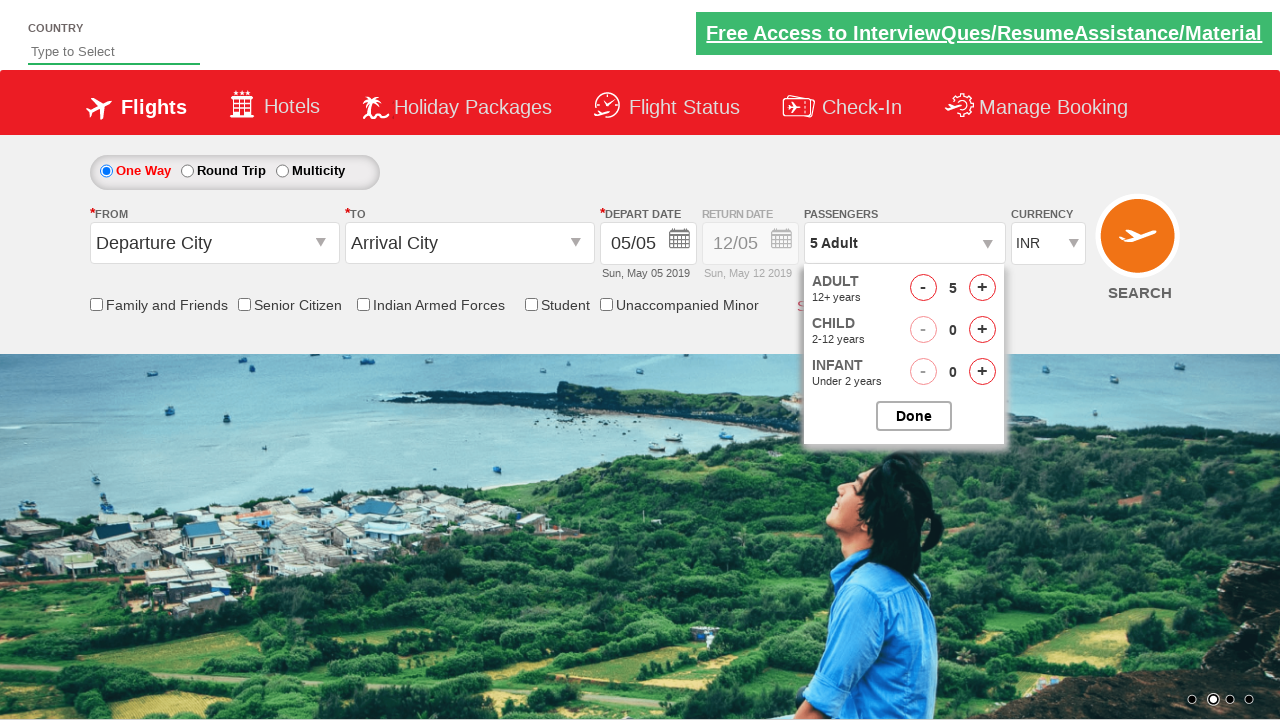

Clicked done button to close passenger dropdown at (914, 416) on #btnclosepaxoption
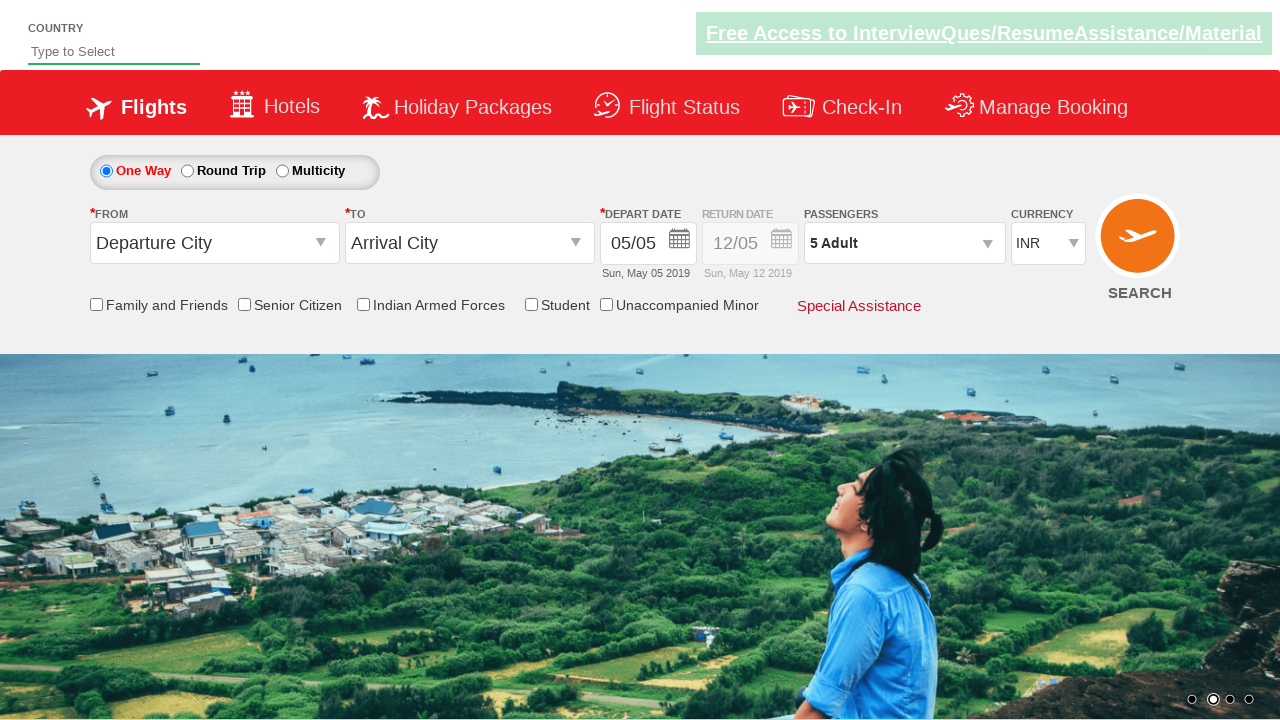

Verified passenger count displays '5 Adult'
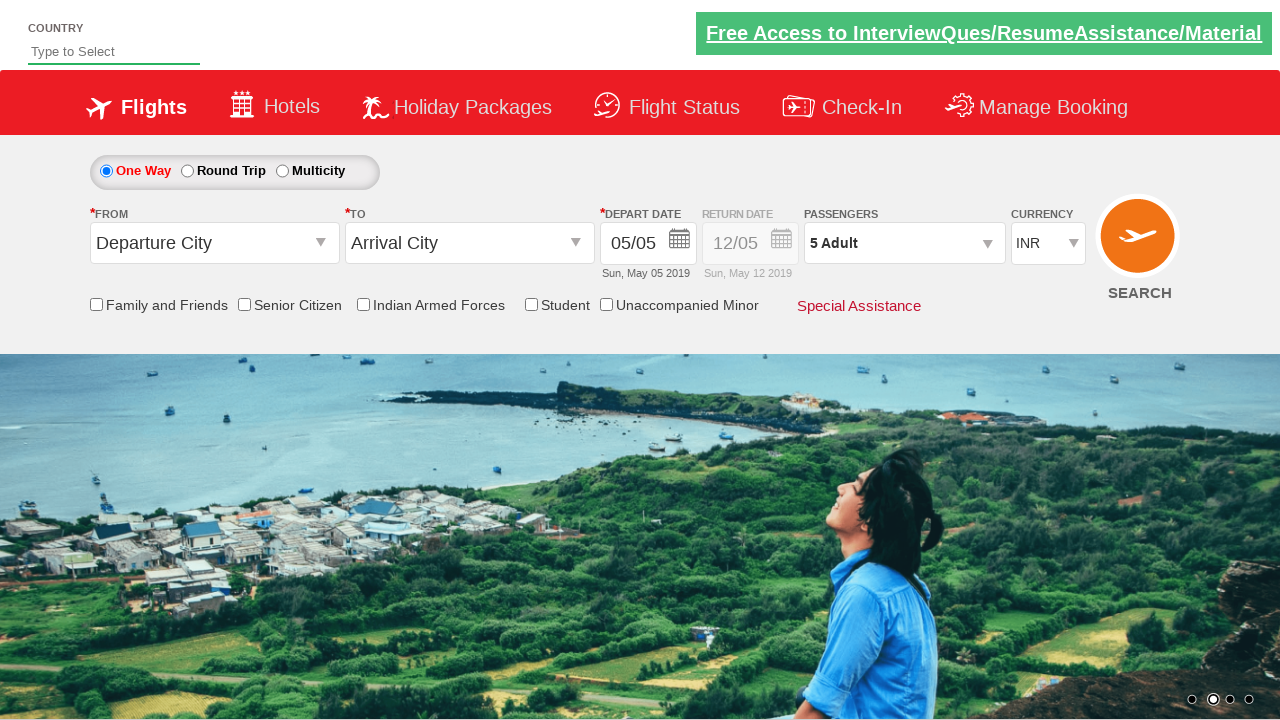

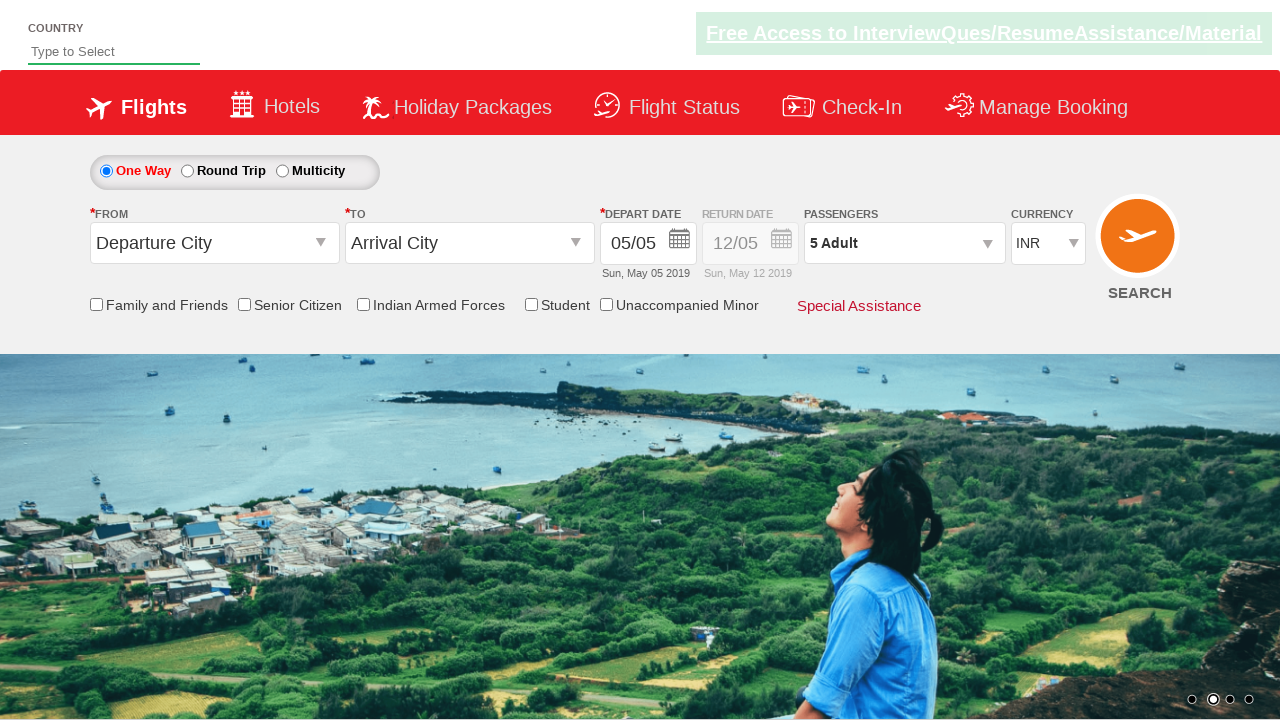